Tests the shopping cart button functionality by clicking the cart icon and verifying navigation to the checkout cart page.

Starting URL: https://awesomeqa.com/ui/

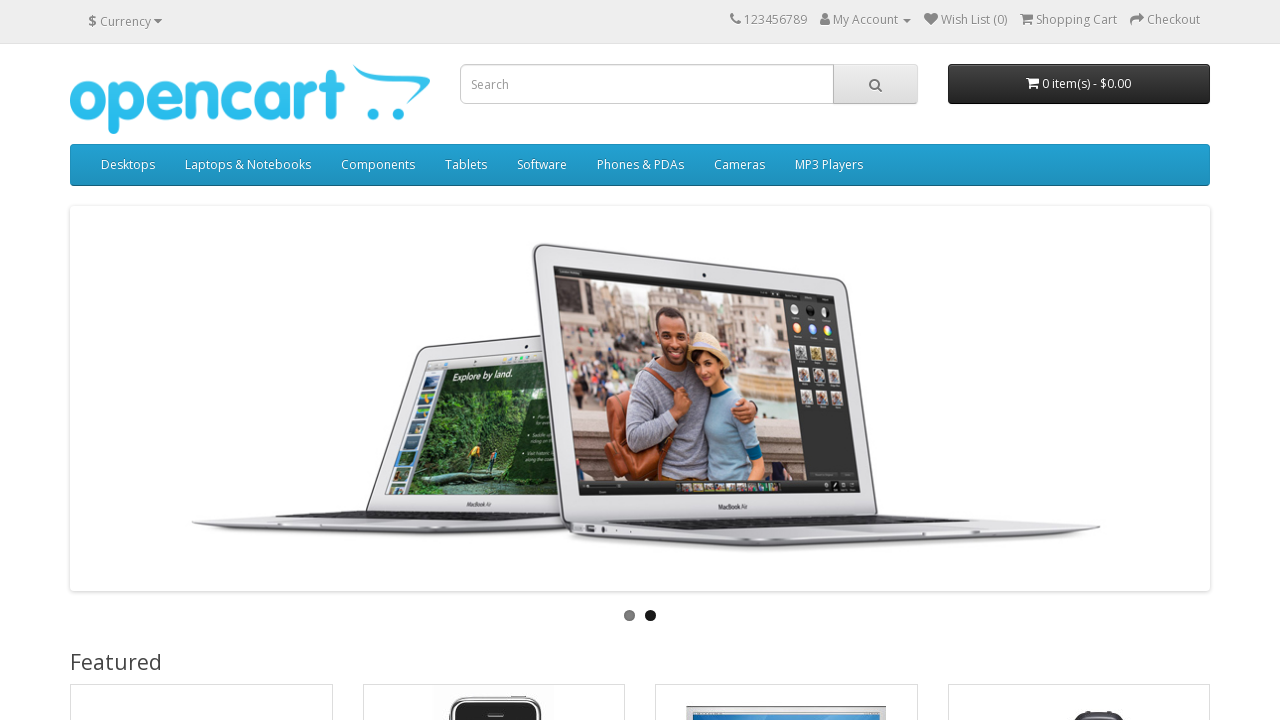

Clicked shopping cart icon at (1026, 19) on xpath=//i[@class='fa fa-shopping-cart']
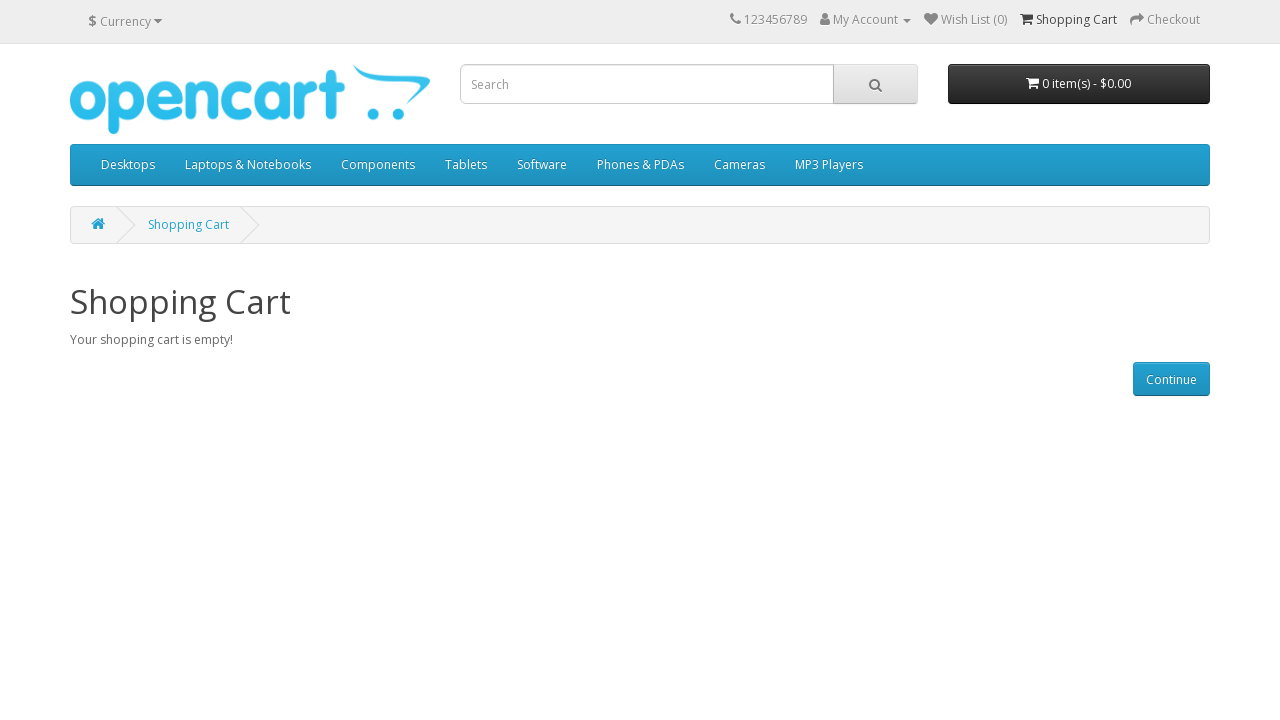

Navigated to checkout cart page successfully
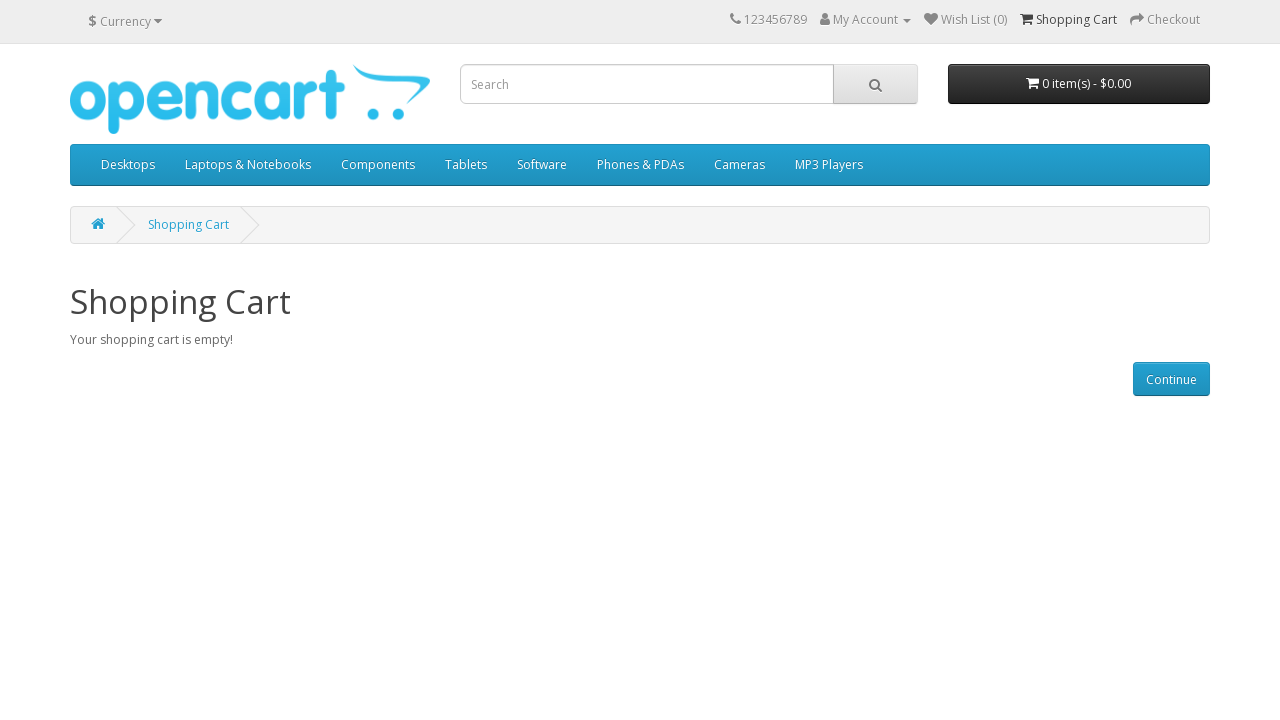

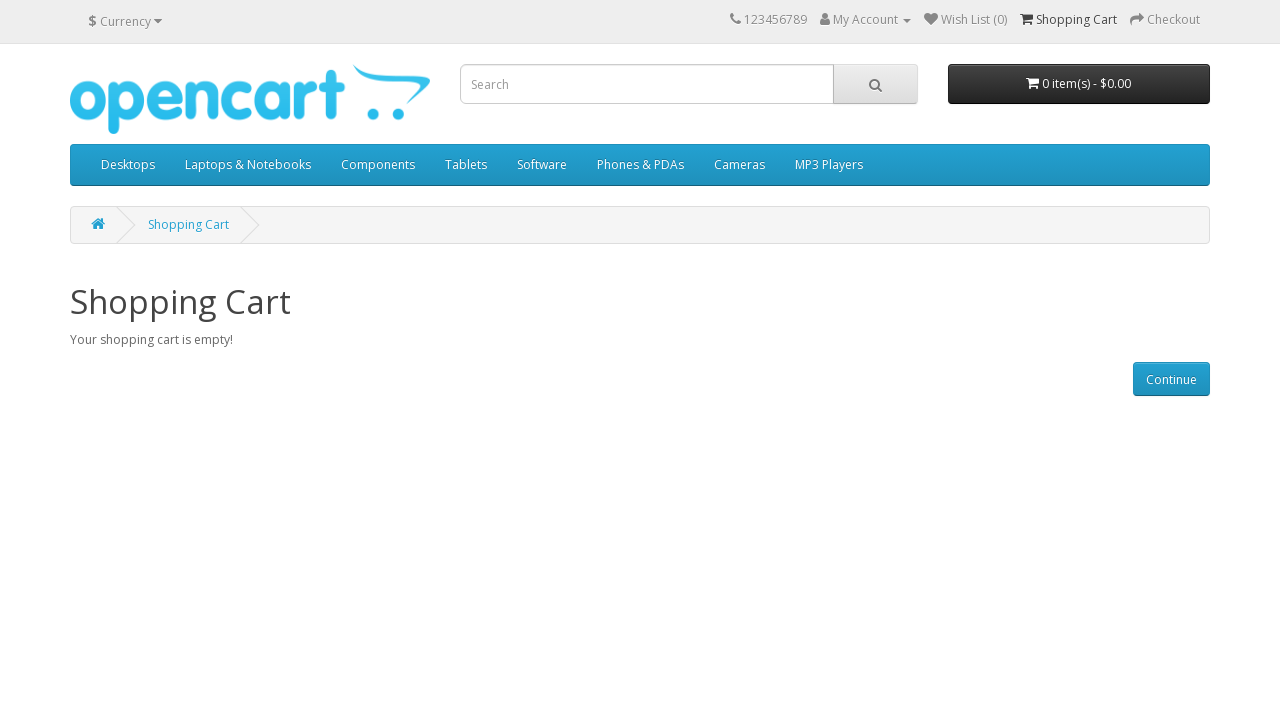